Tests CW TV channels page by scrolling to bottom and clicking on the last channel in the list.

Starting URL: https://www.cwtv.com/channels/?channel=cw-forever

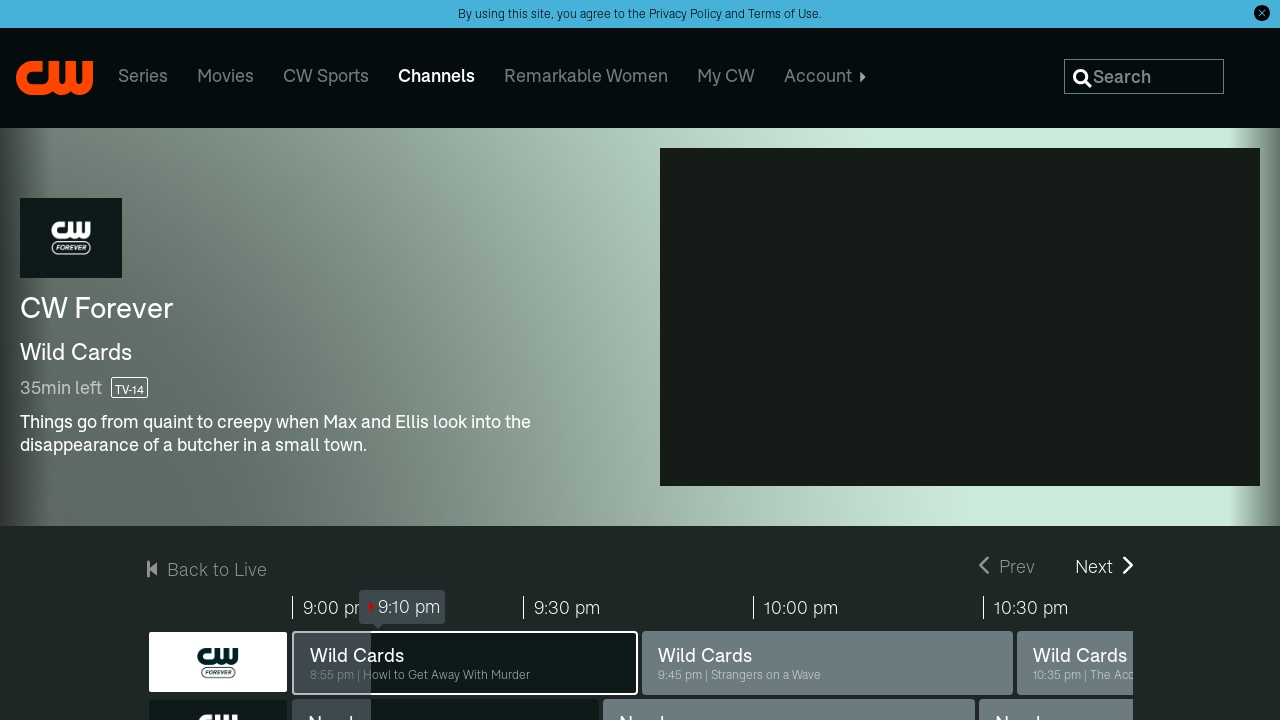

Waited for CW TV channels page to load
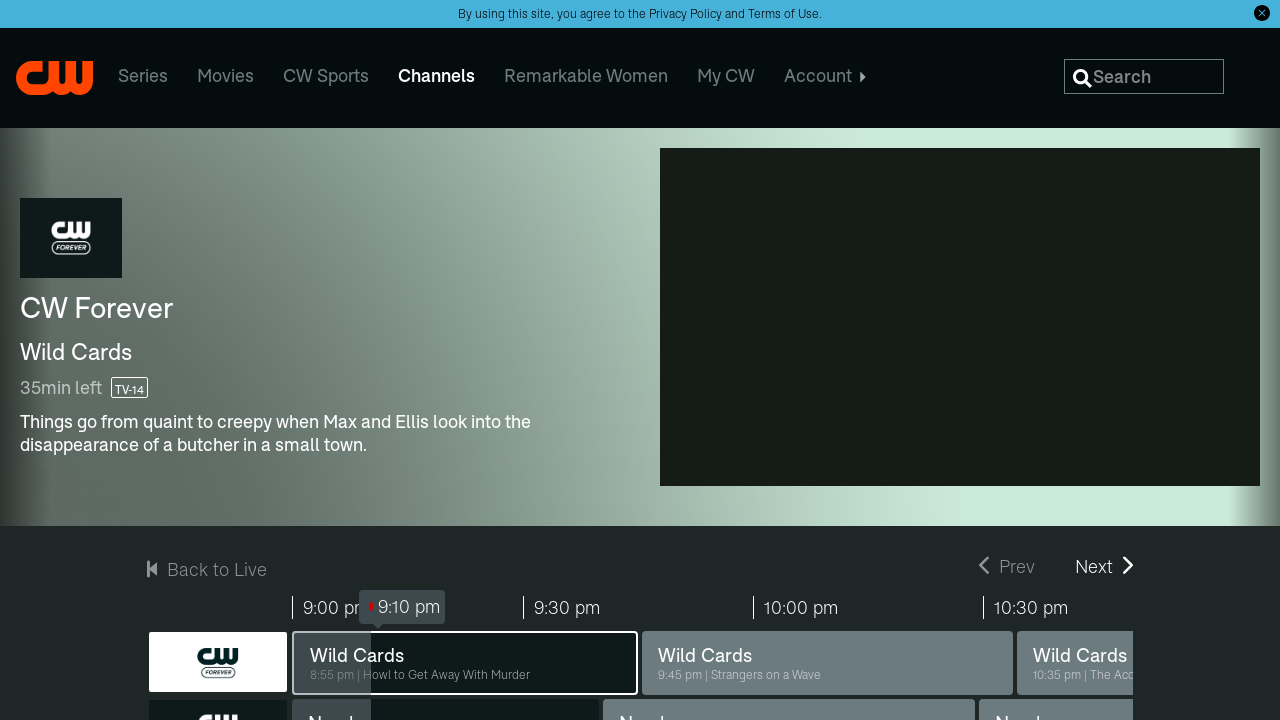

Scrolled to bottom of the channels page
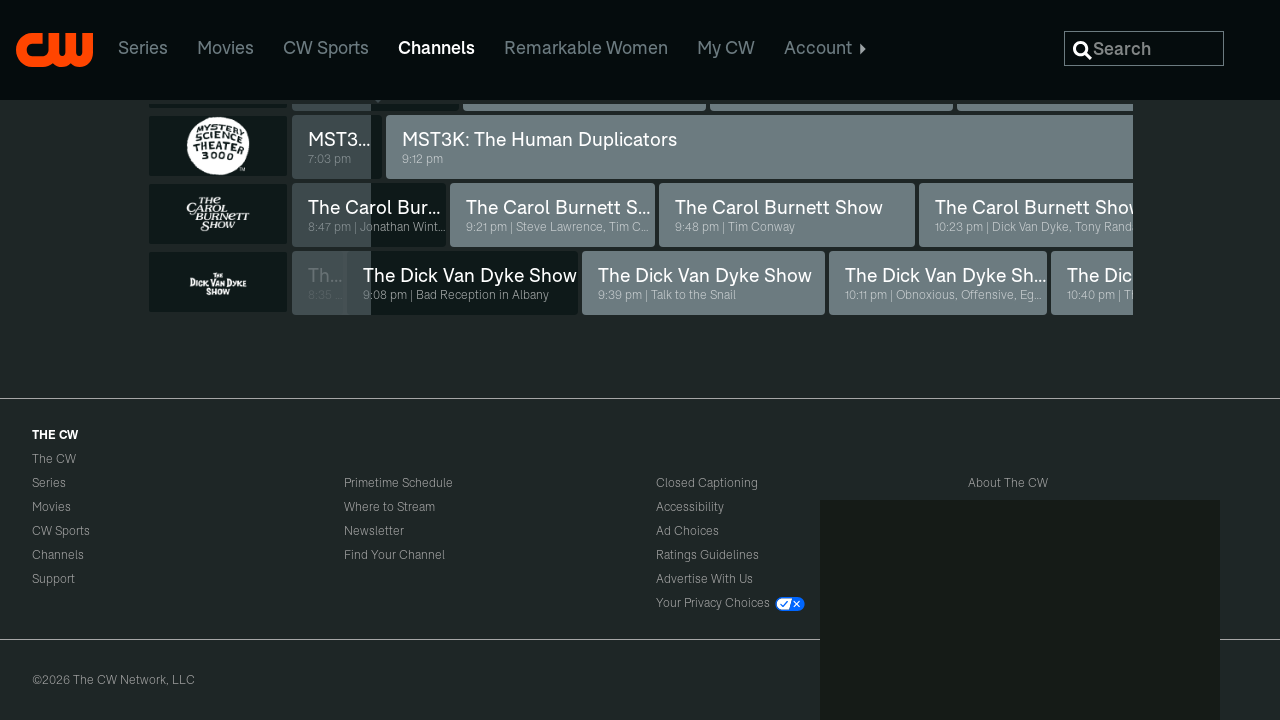

Waited 1 second for scroll animation to complete
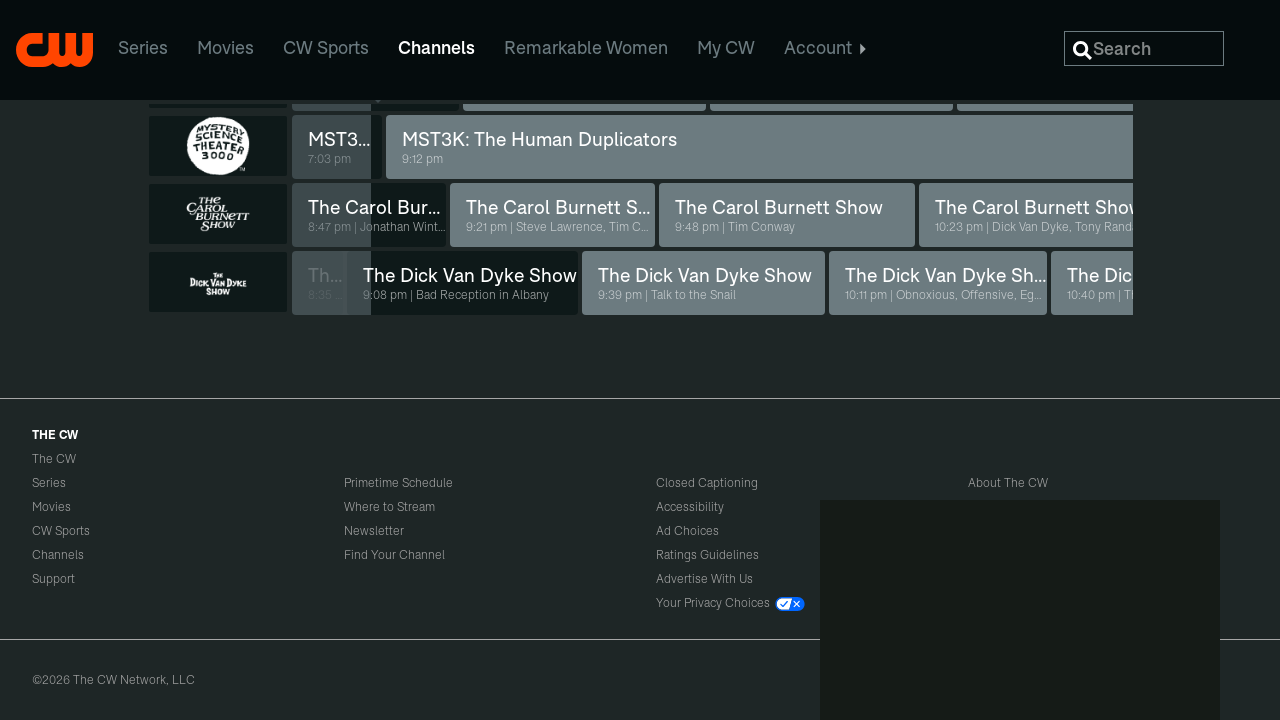

Located the last channel name element on the page
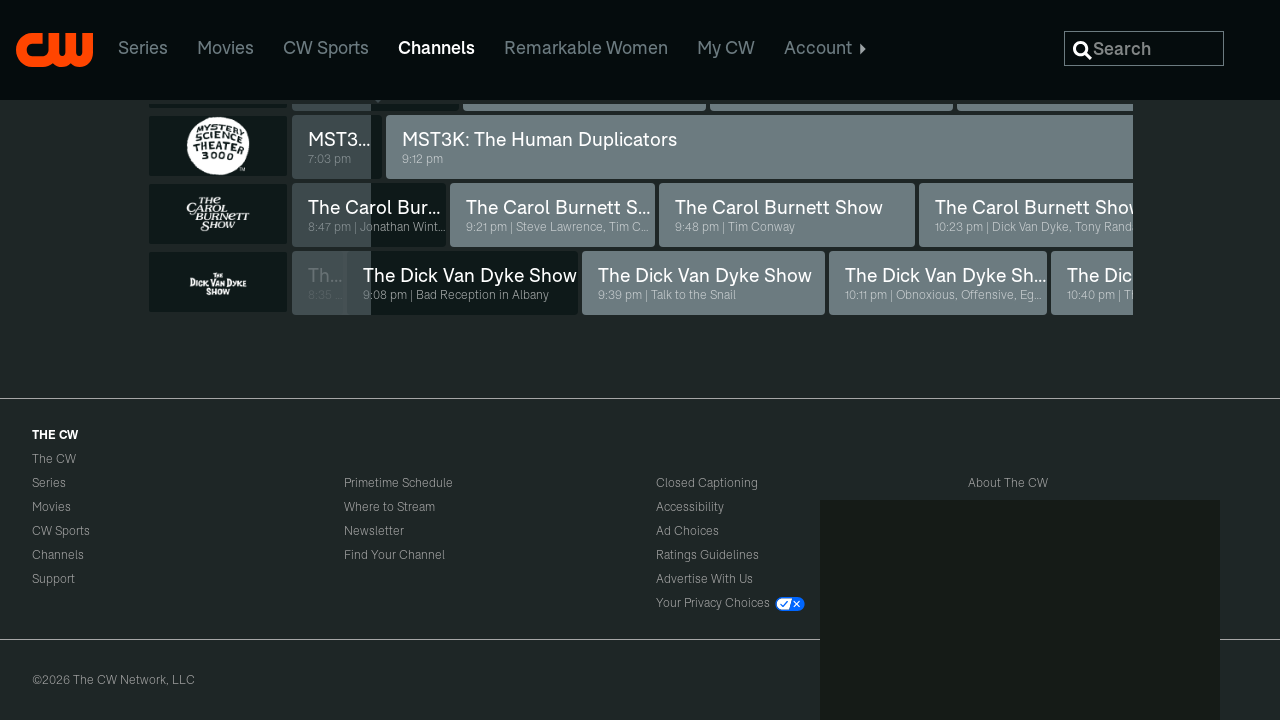

Clicked on the last channel in the list at (218, 282) on .channel-name >> nth=-1
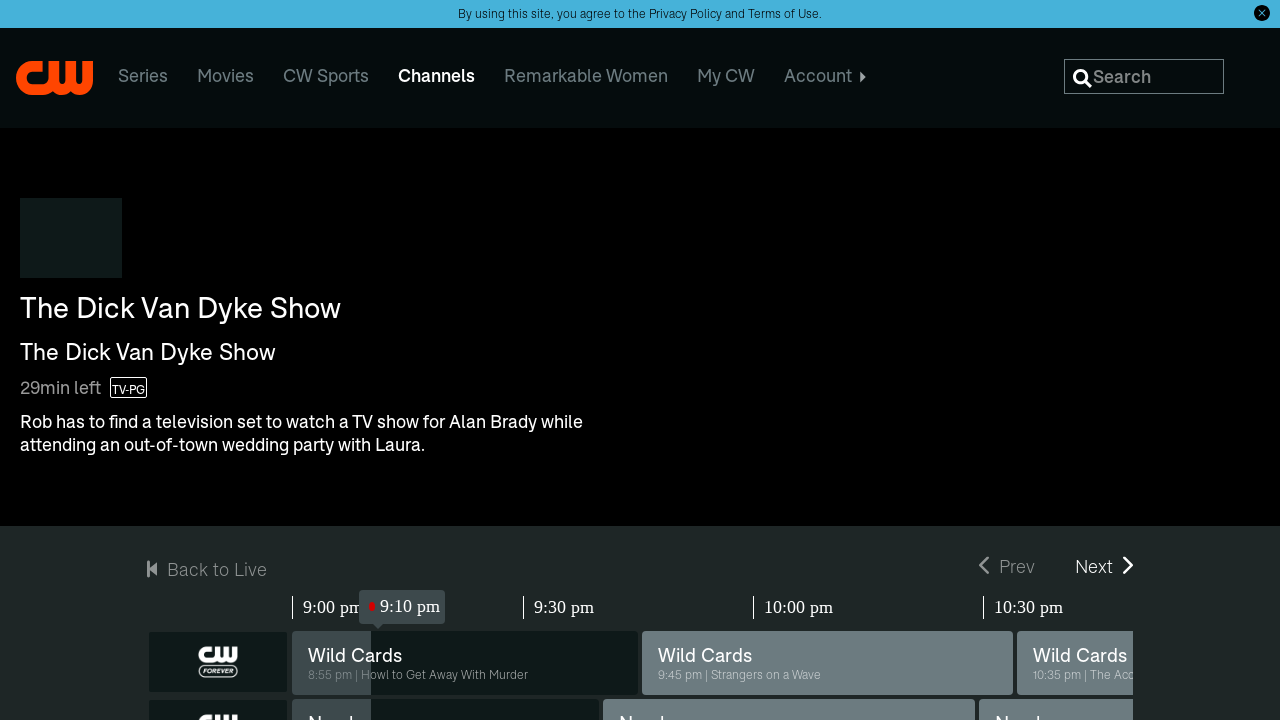

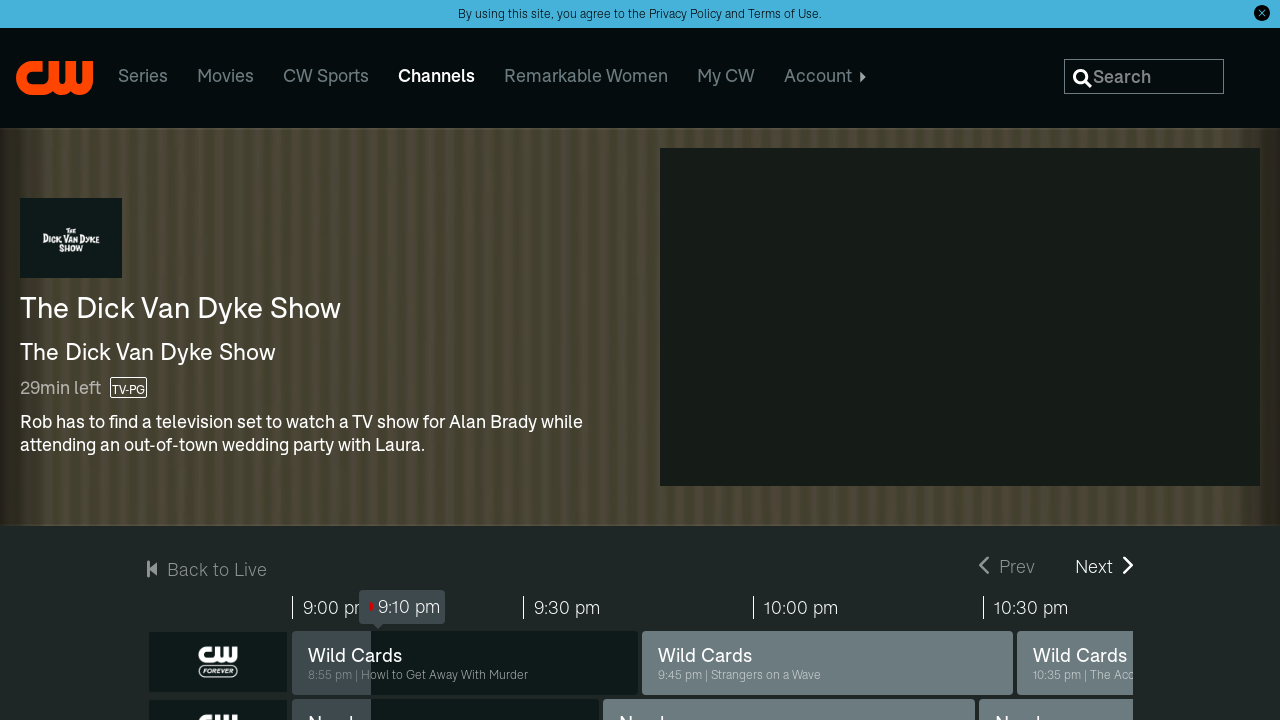